Navigates to World Time Buddy website twice, first with default timezone then with EST timezone override using Chrome DevTools

Starting URL: https://www.worldtimebuddy.com/

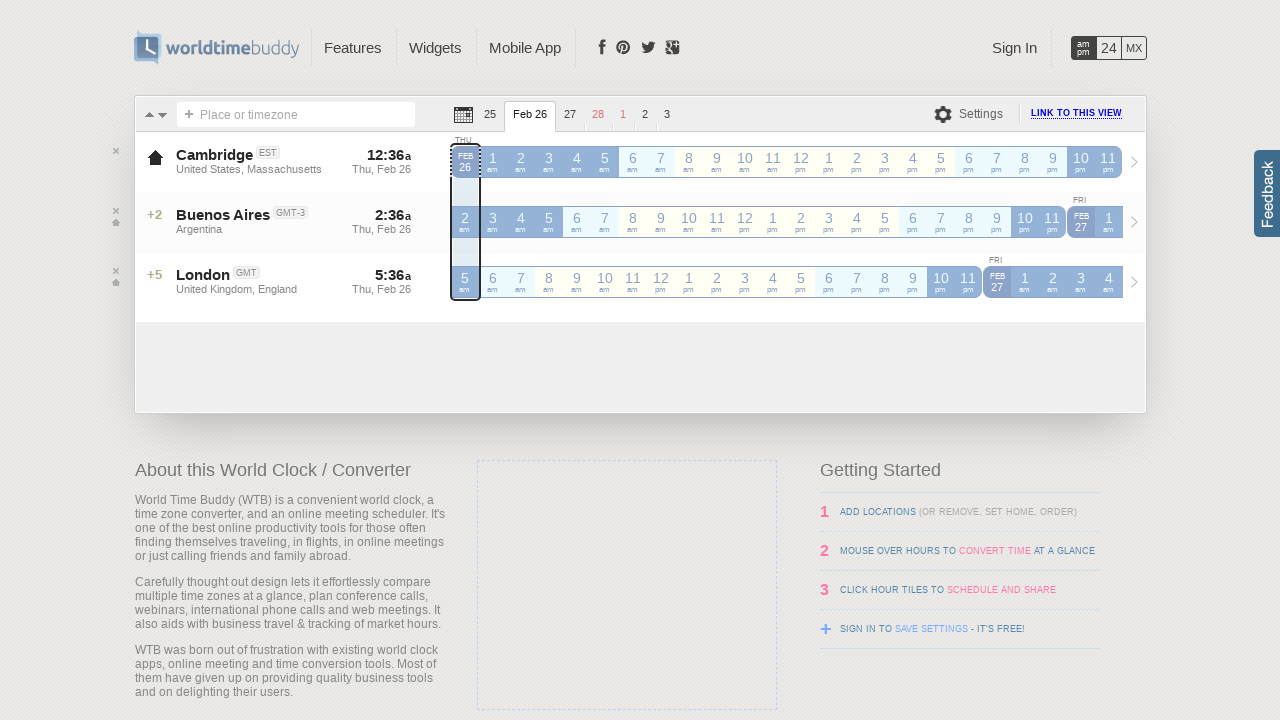

World Time Buddy page loaded with default timezone
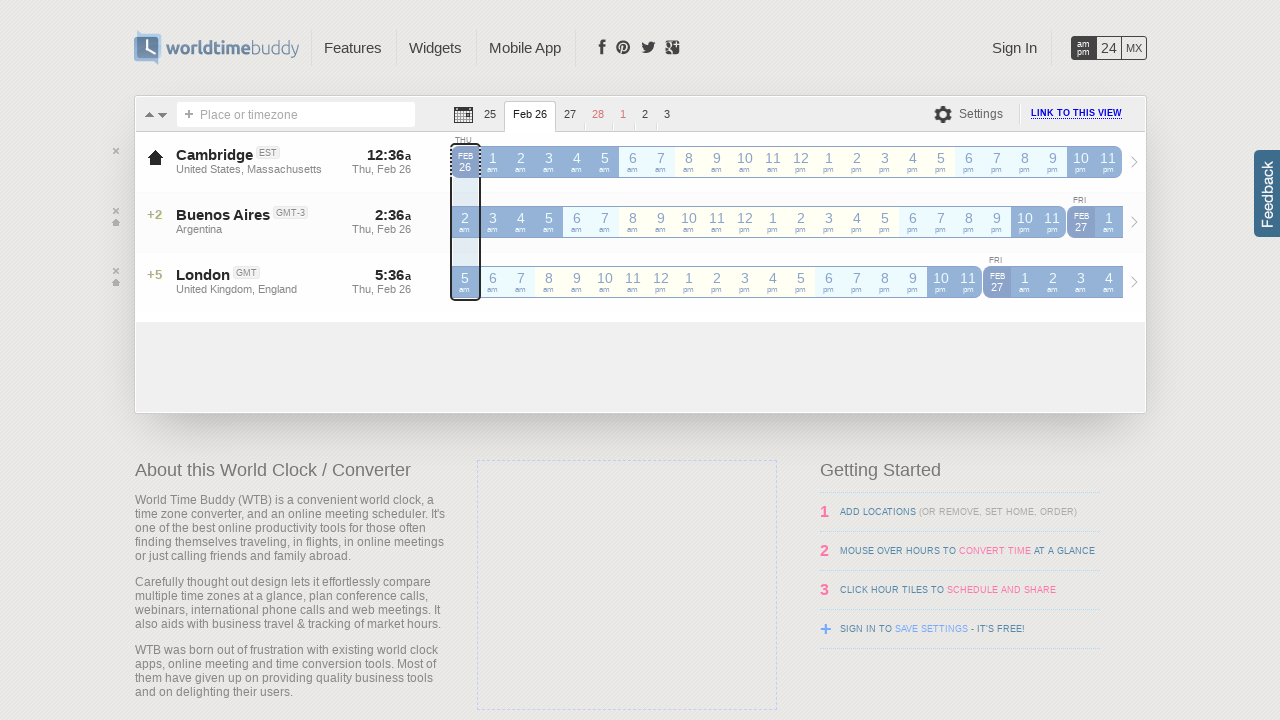

Navigated to World Time Buddy website for EST timezone override
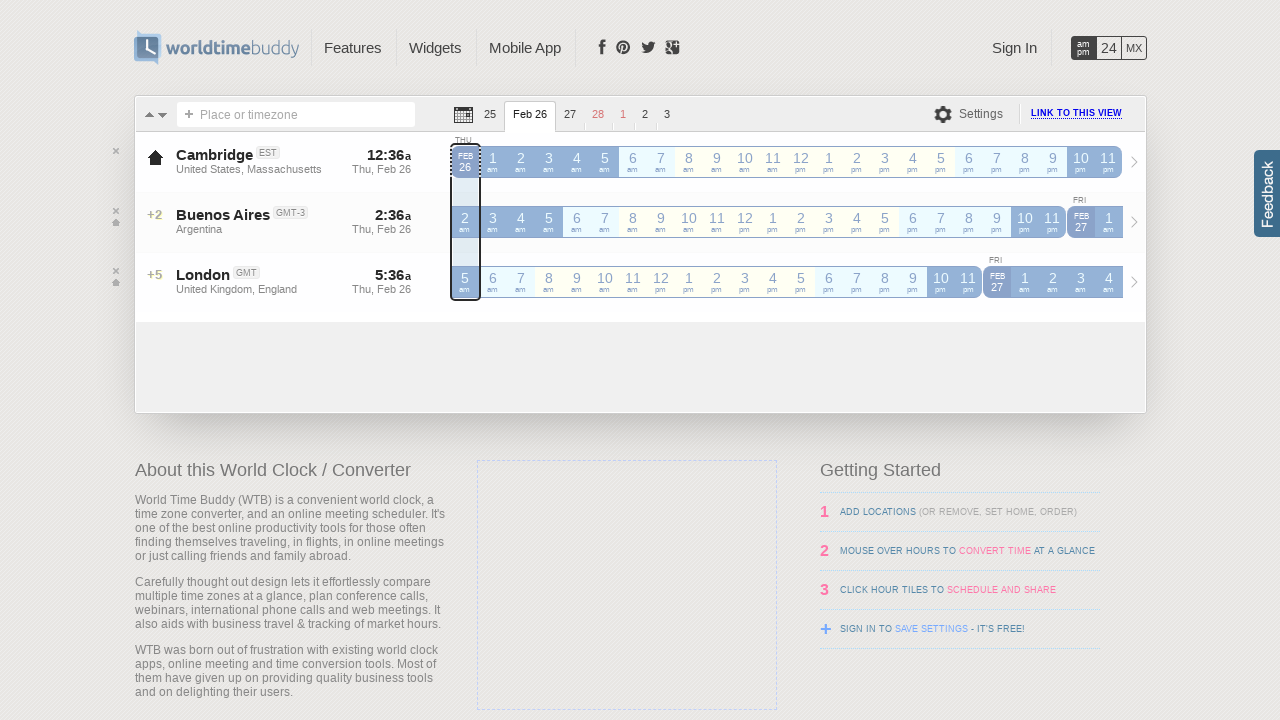

World Time Buddy page loaded with EST timezone override applied
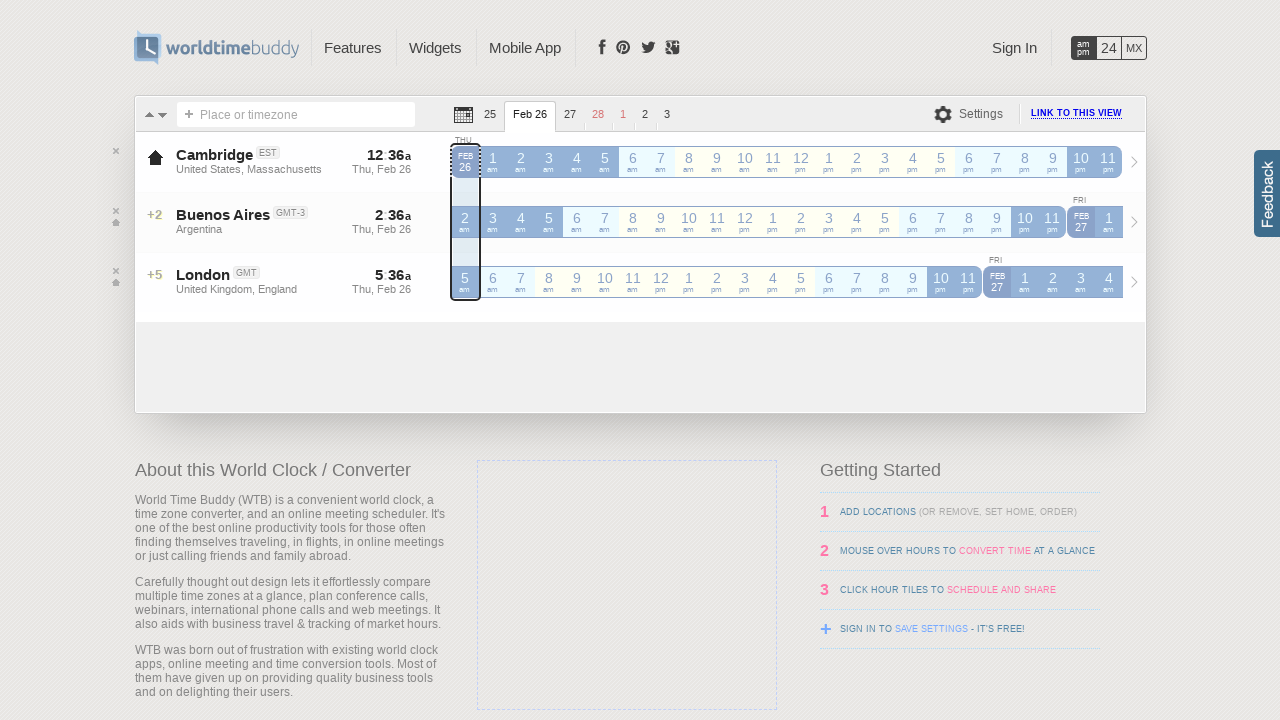

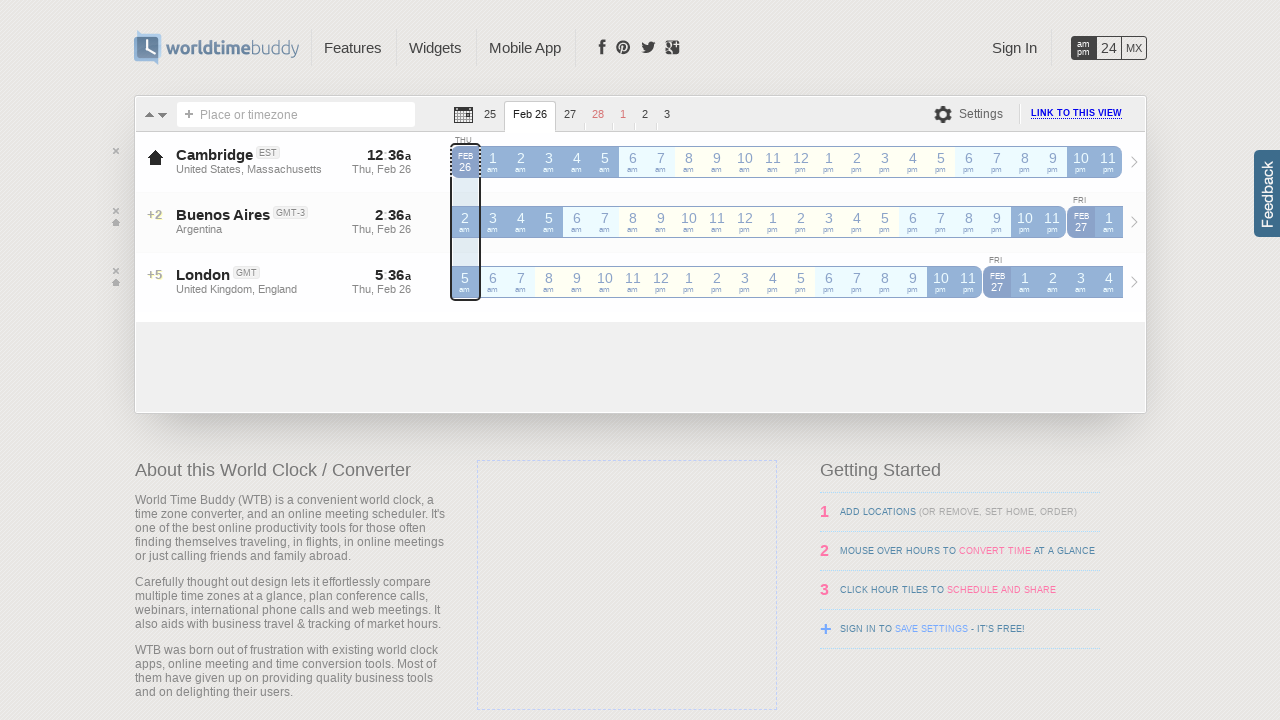